Tests clicking the Certifications link in the navigation menu scrolls to the Certifications section

Starting URL: https://hammadrashid1997.github.io/Portfolio/

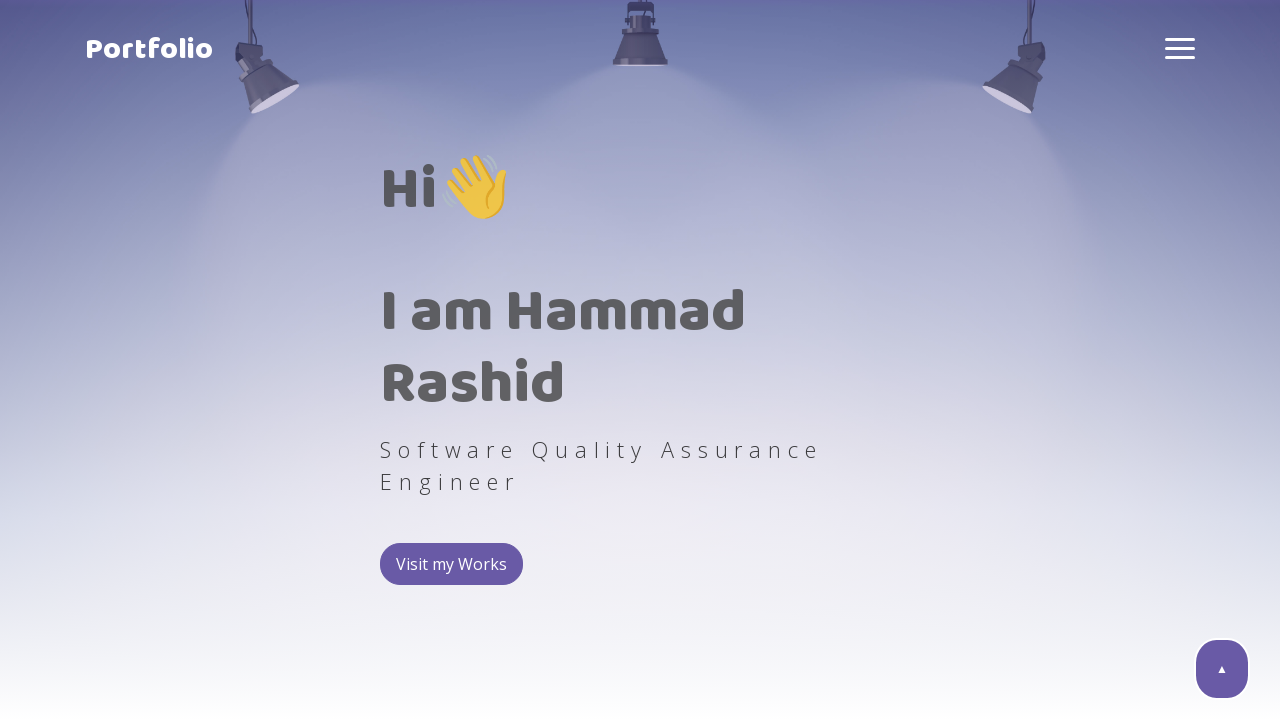

Waited for hamburger menu box to load
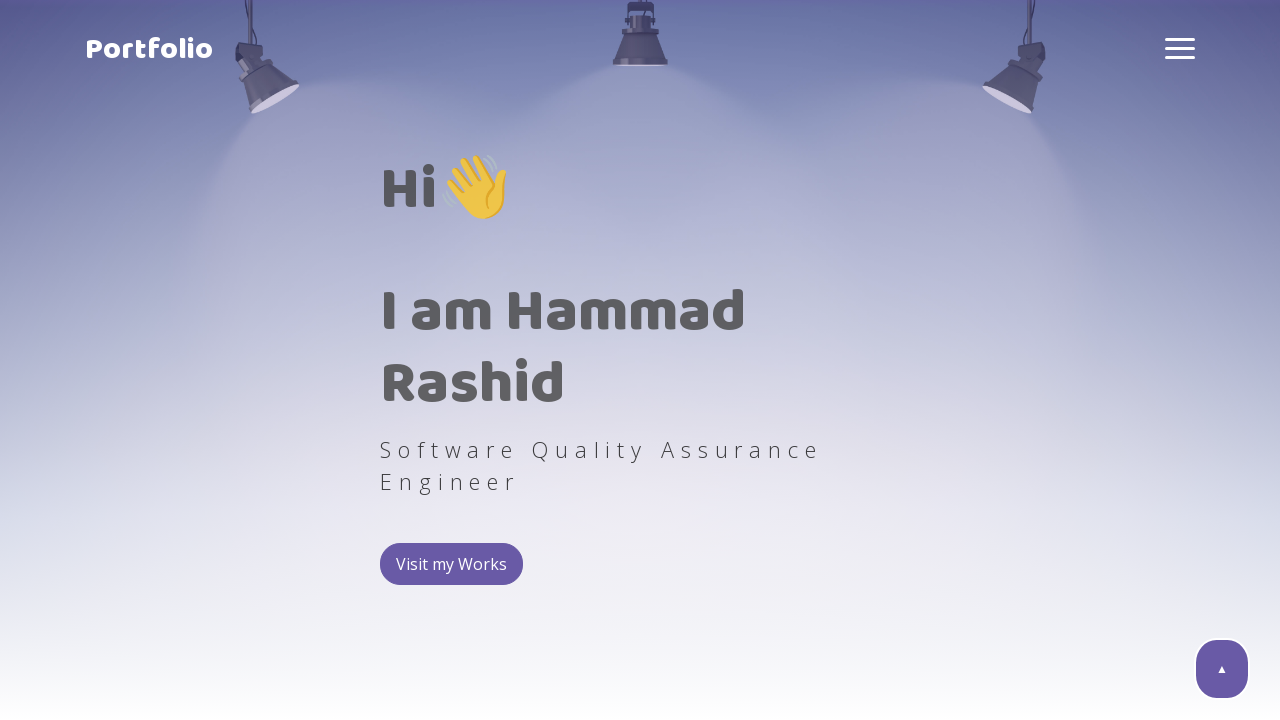

Clicked hamburger menu to open navigation at (1180, 48) on .hamburger-box
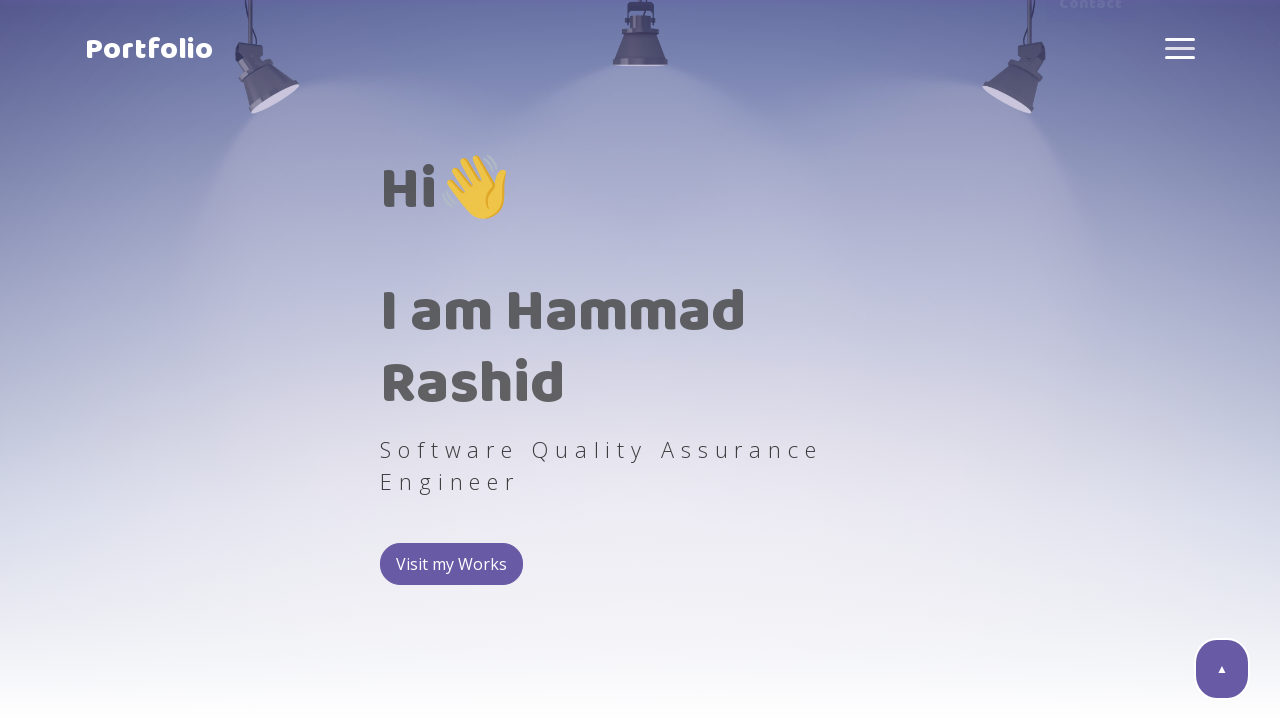

Waited for hamburger menu to become active
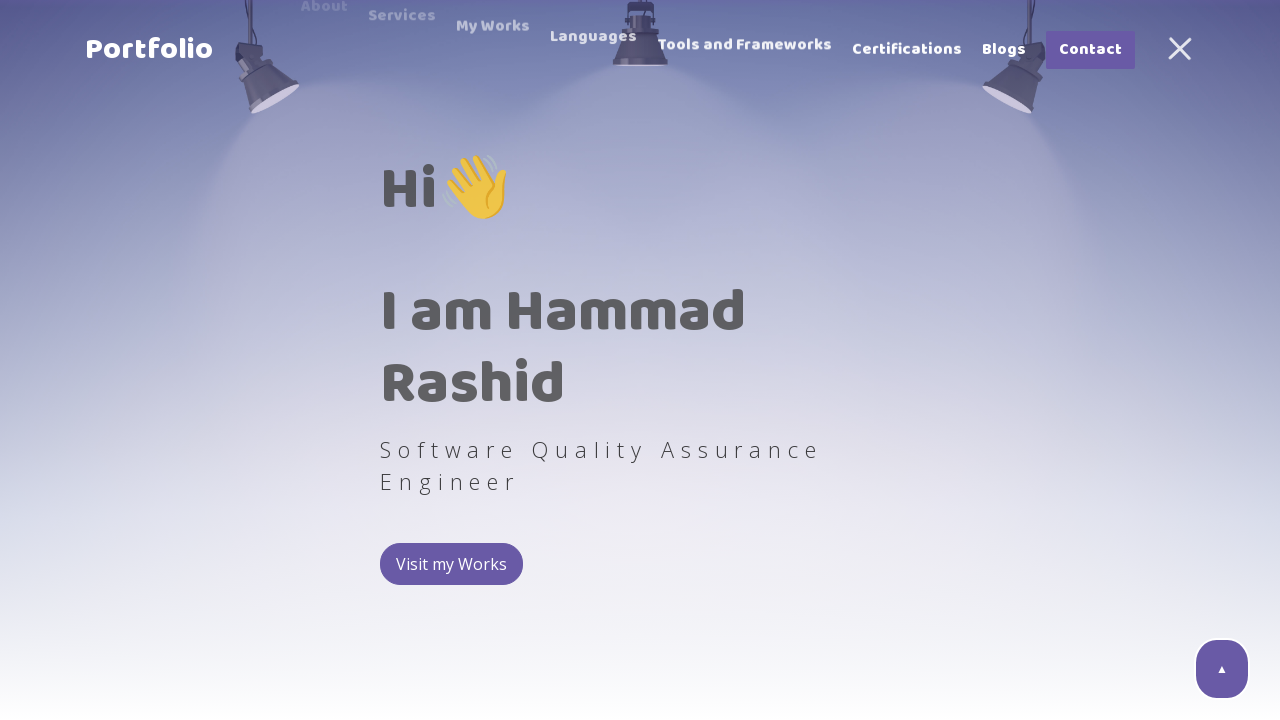

Clicked Certifications link in navigation menu at (907, 50) on .link:has-text('Certifications')
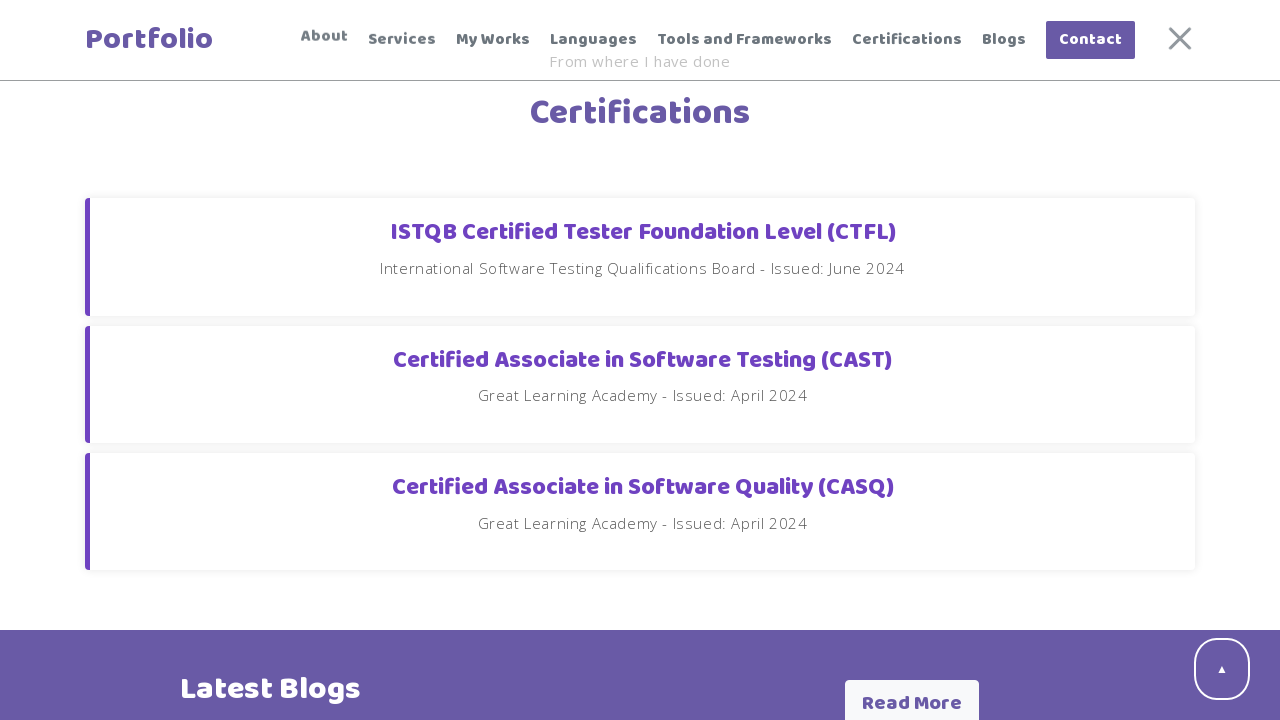

Waited for Certifications section to load
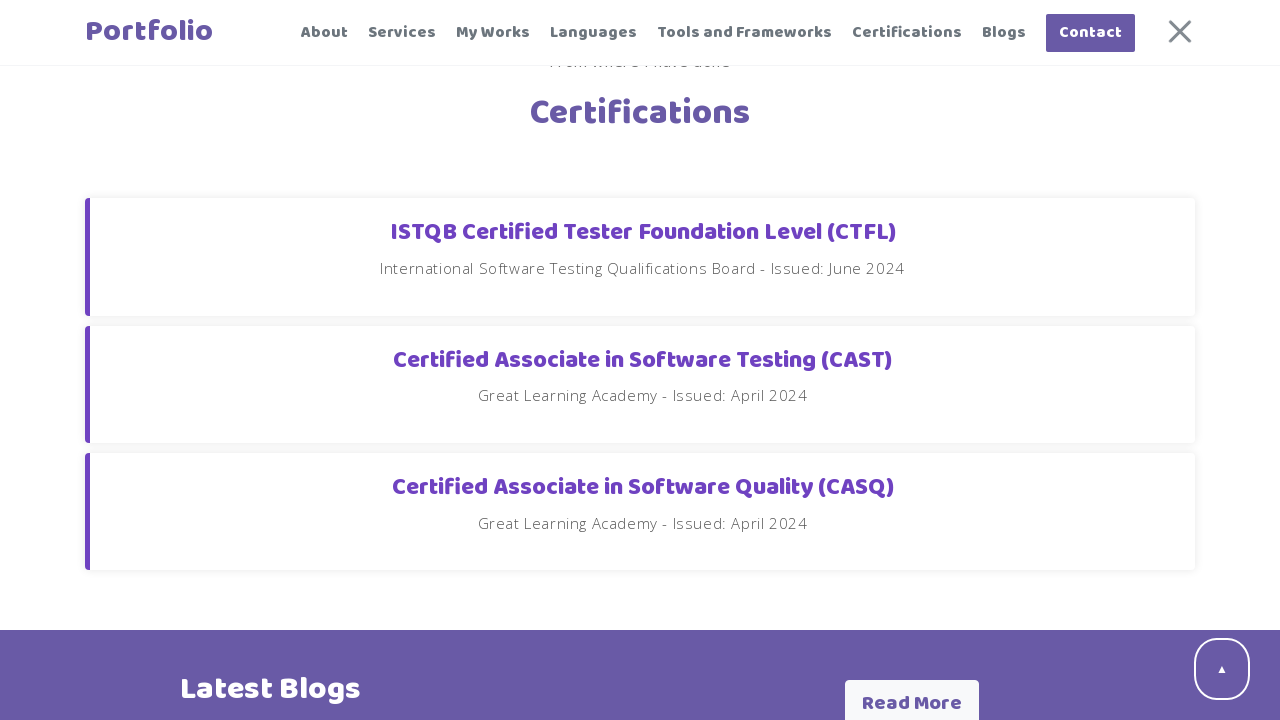

Verified Certifications section is visible on page
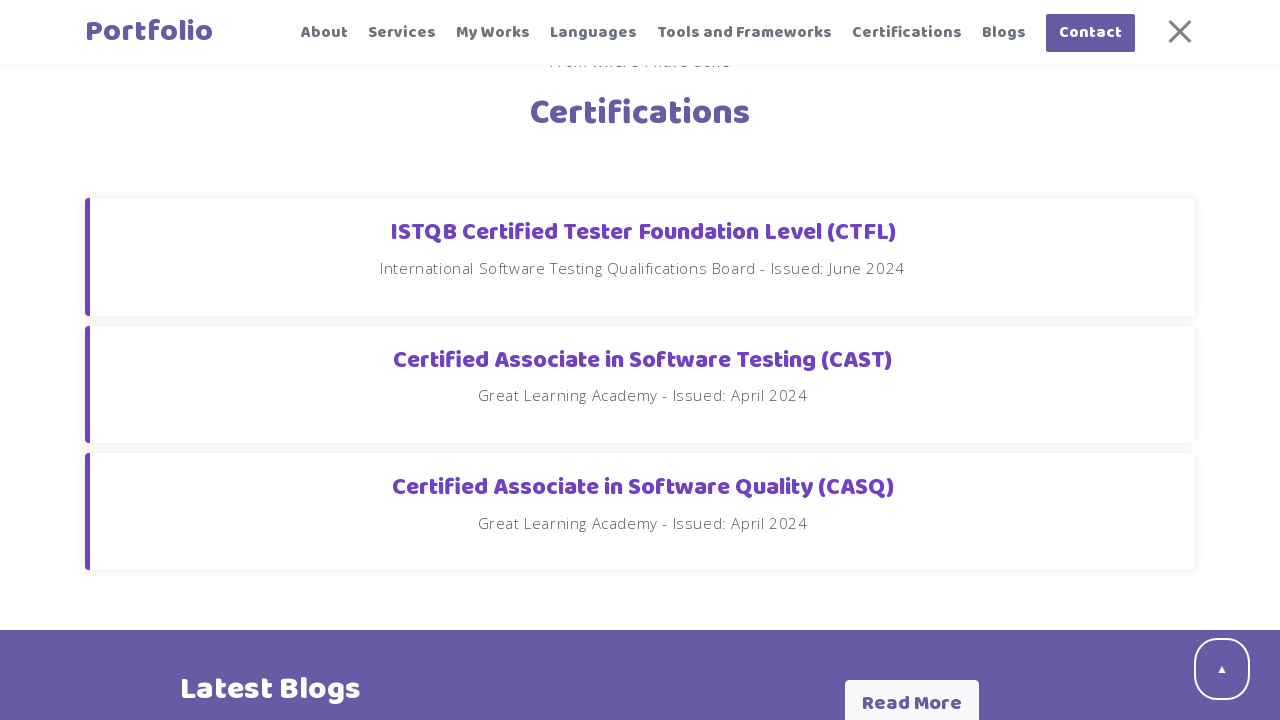

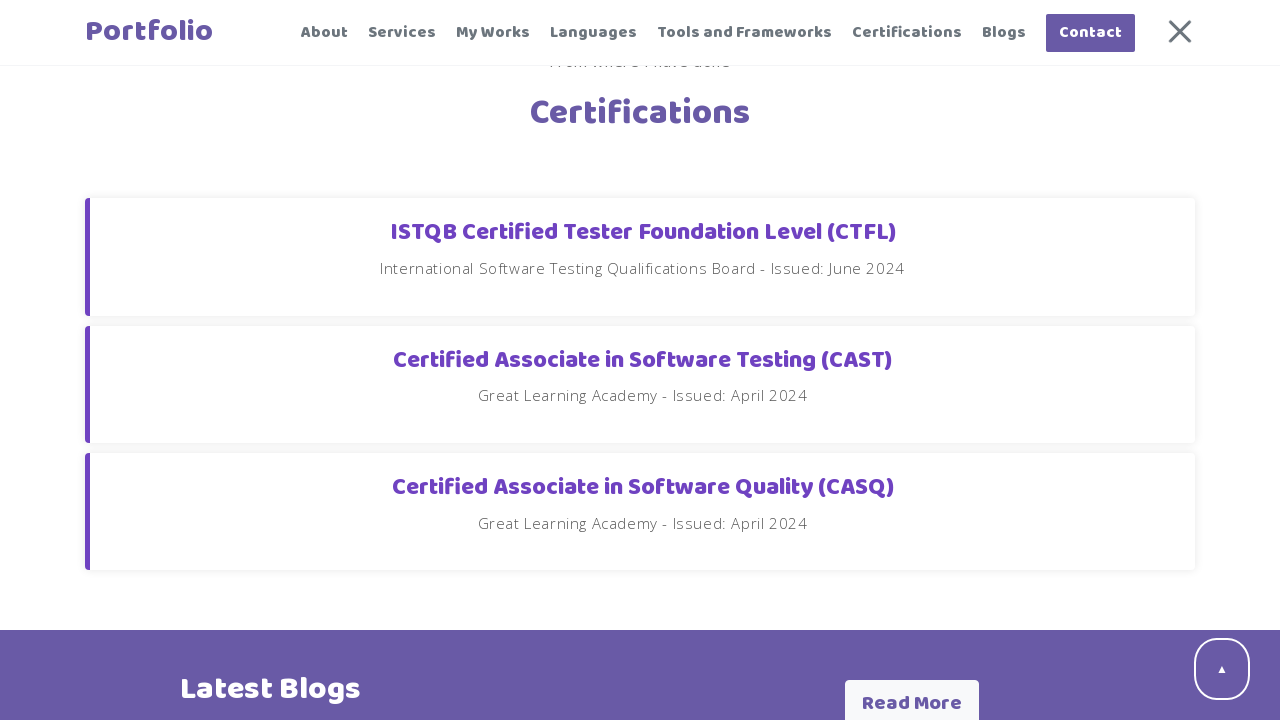